Tests UI controls on a practice page including dropdown selection, radio button clicks, checkbox toggling, and verifying element attributes

Starting URL: https://rahulshettyacademy.com/loginpagePractise/

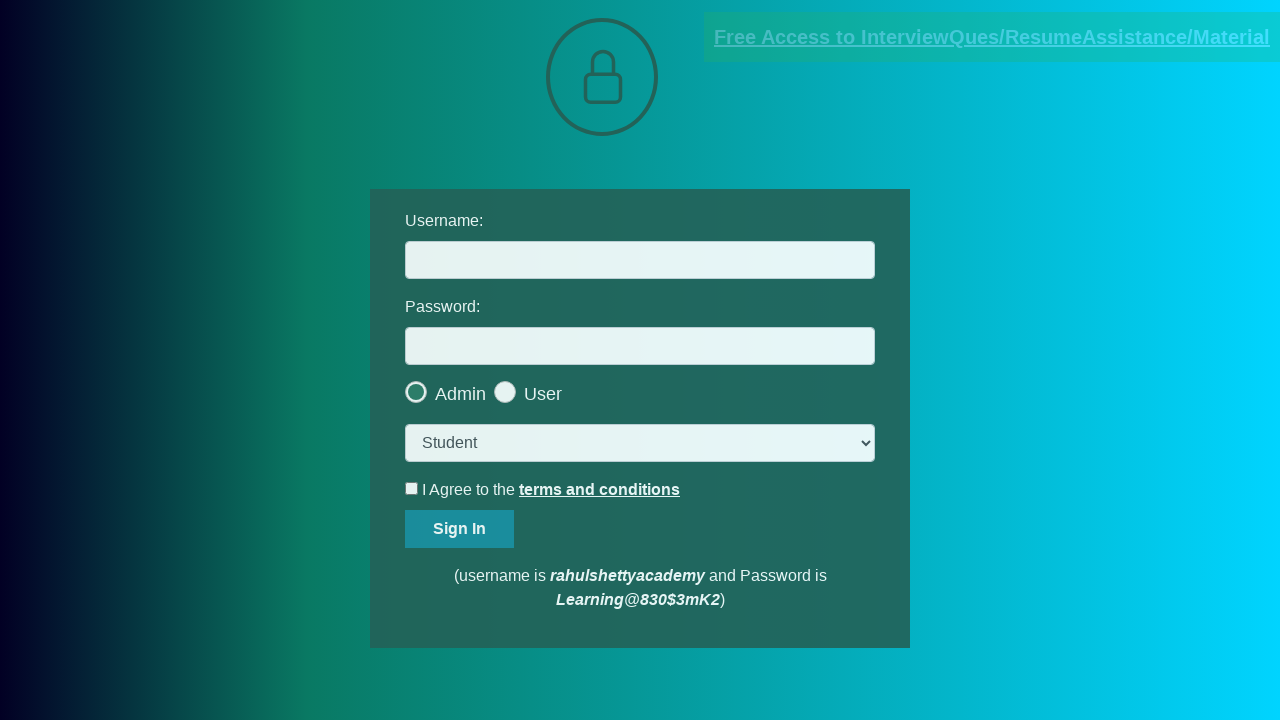

Selected 'consult' option from dropdown menu on select.form-control
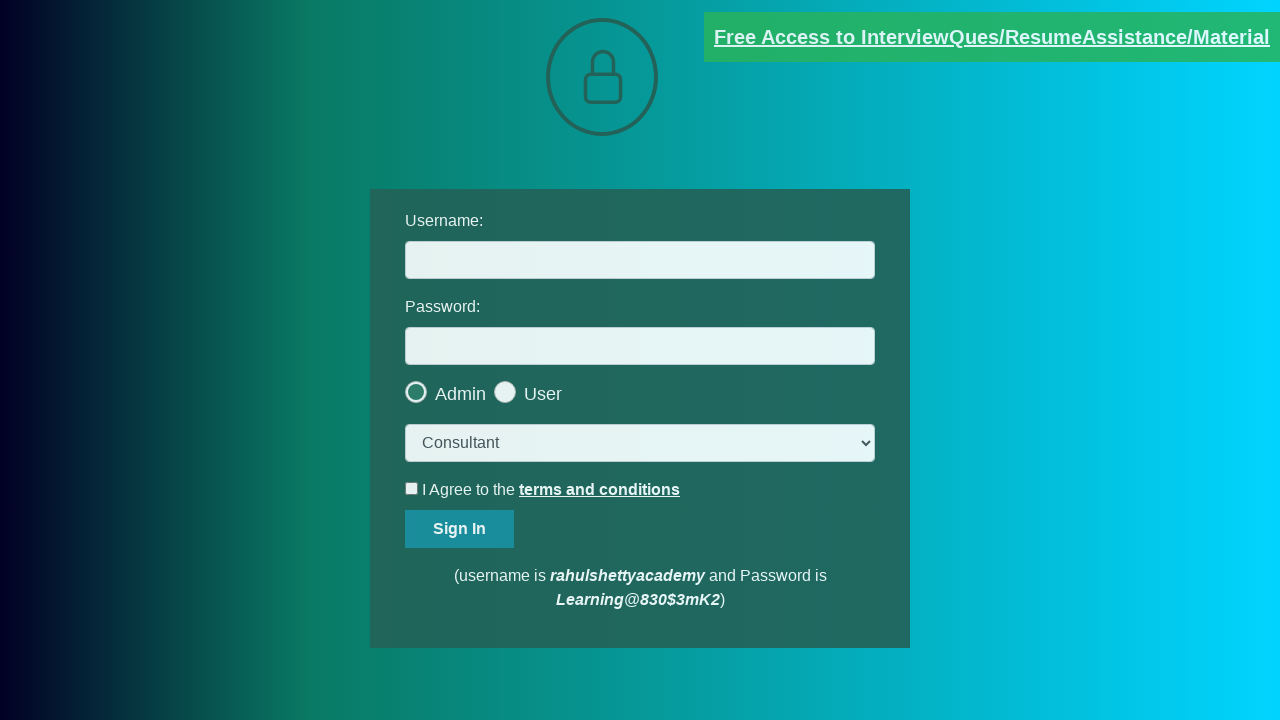

Clicked the last radio button at (543, 394) on .radiotextsty >> nth=-1
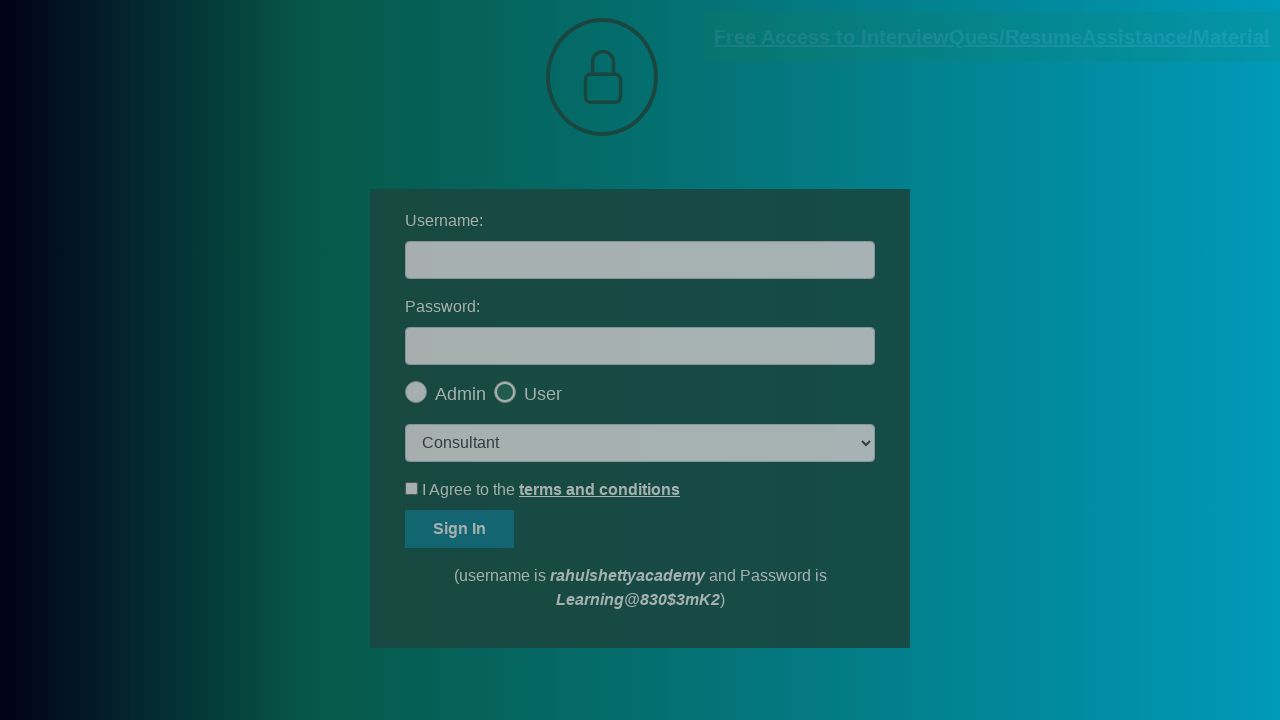

Clicked OK button on popup at (698, 144) on #okayBtn
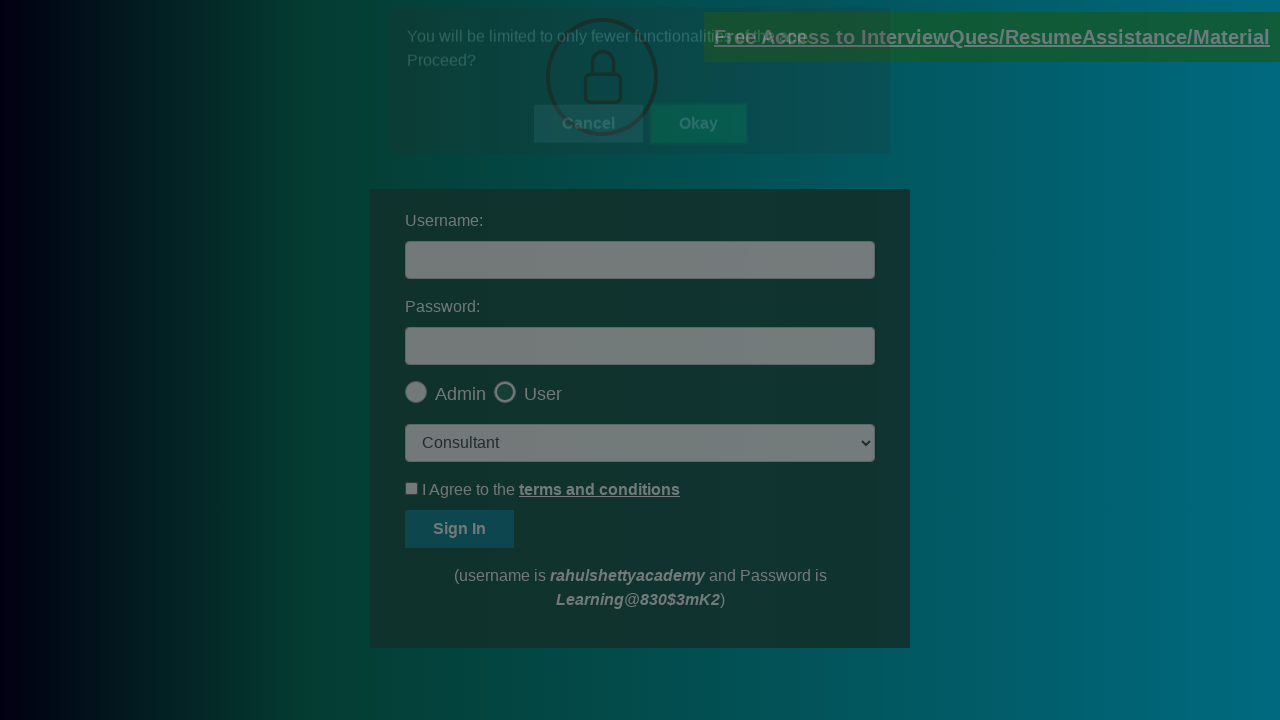

Printed radio button checked state
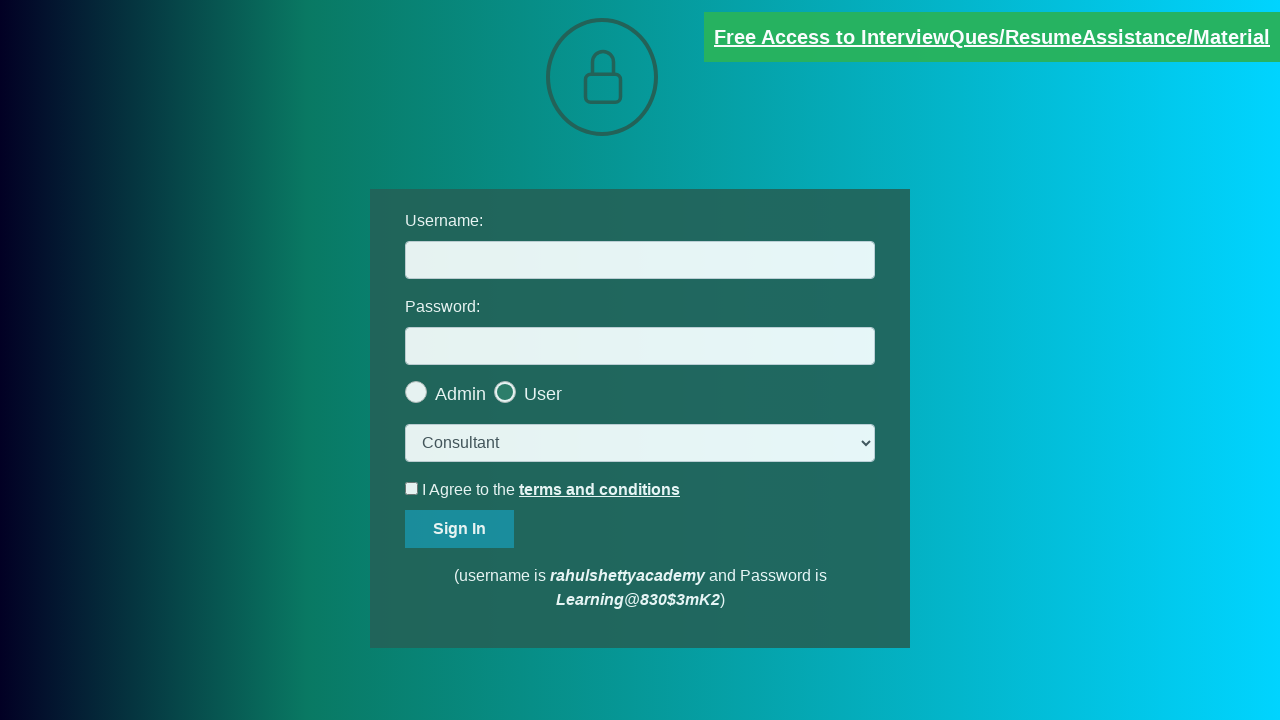

Verified that last radio button is checked
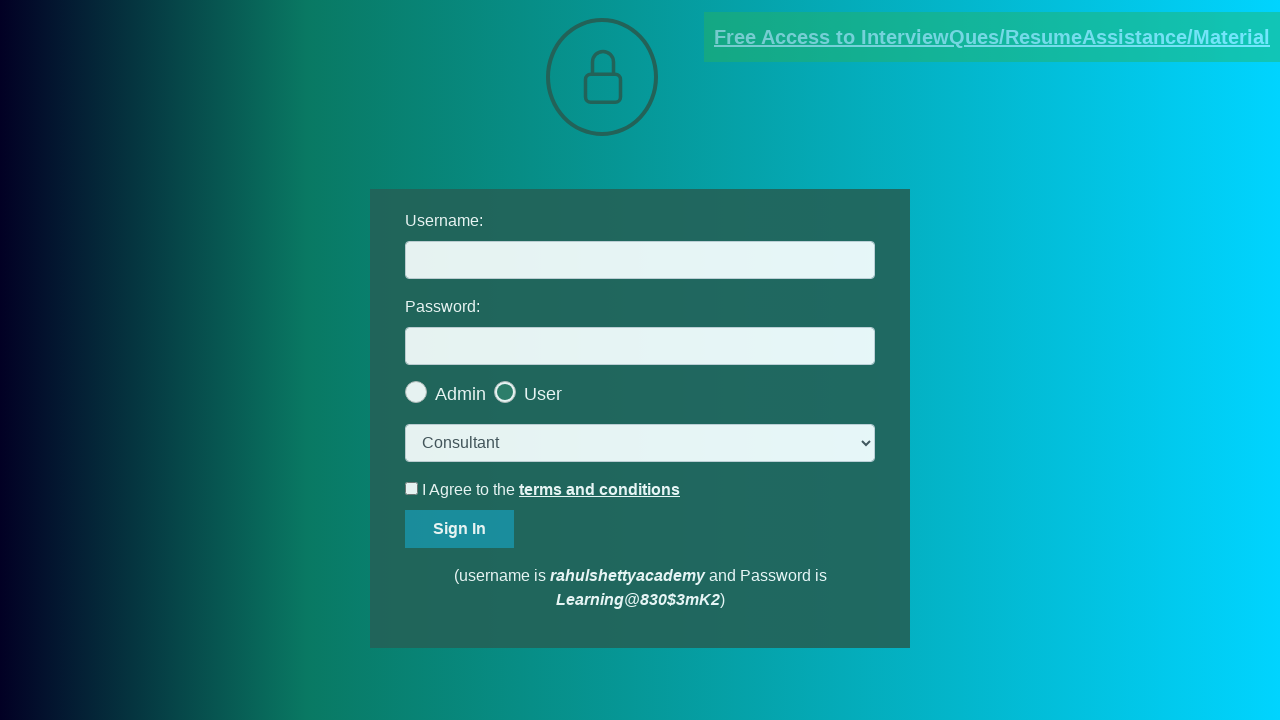

Clicked terms checkbox at (412, 488) on #terms
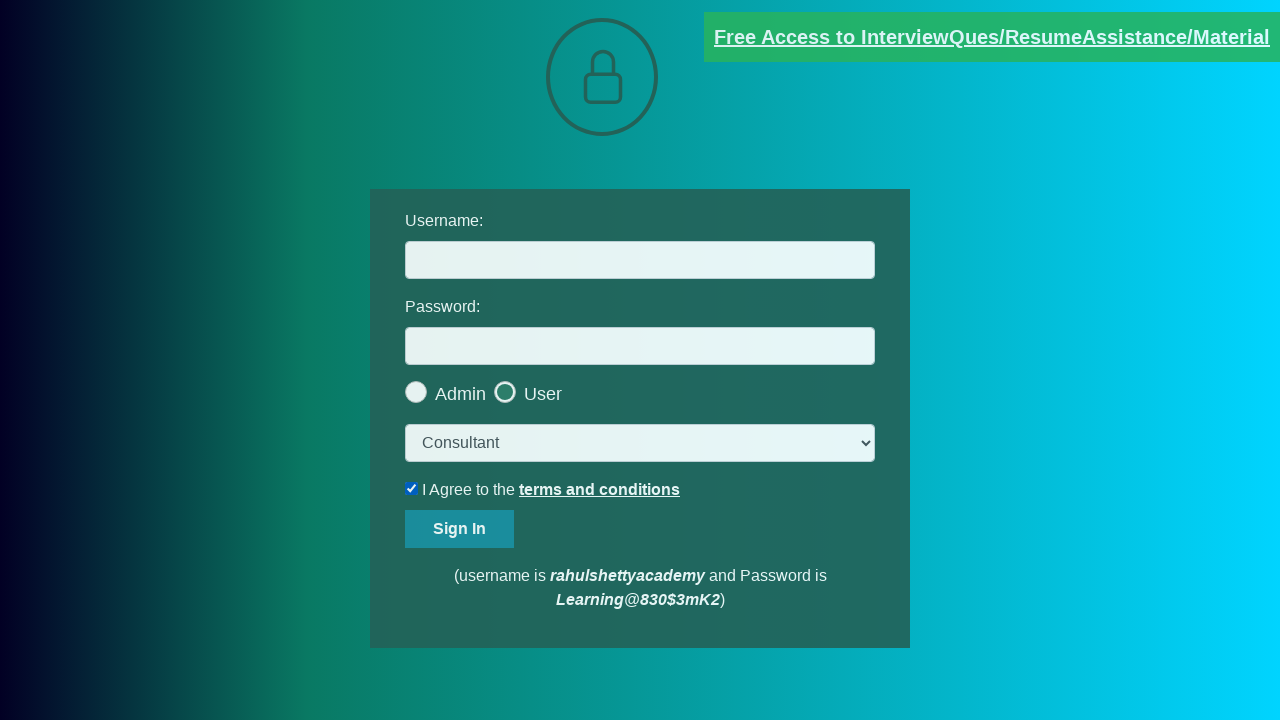

Verified that last radio button is still checked
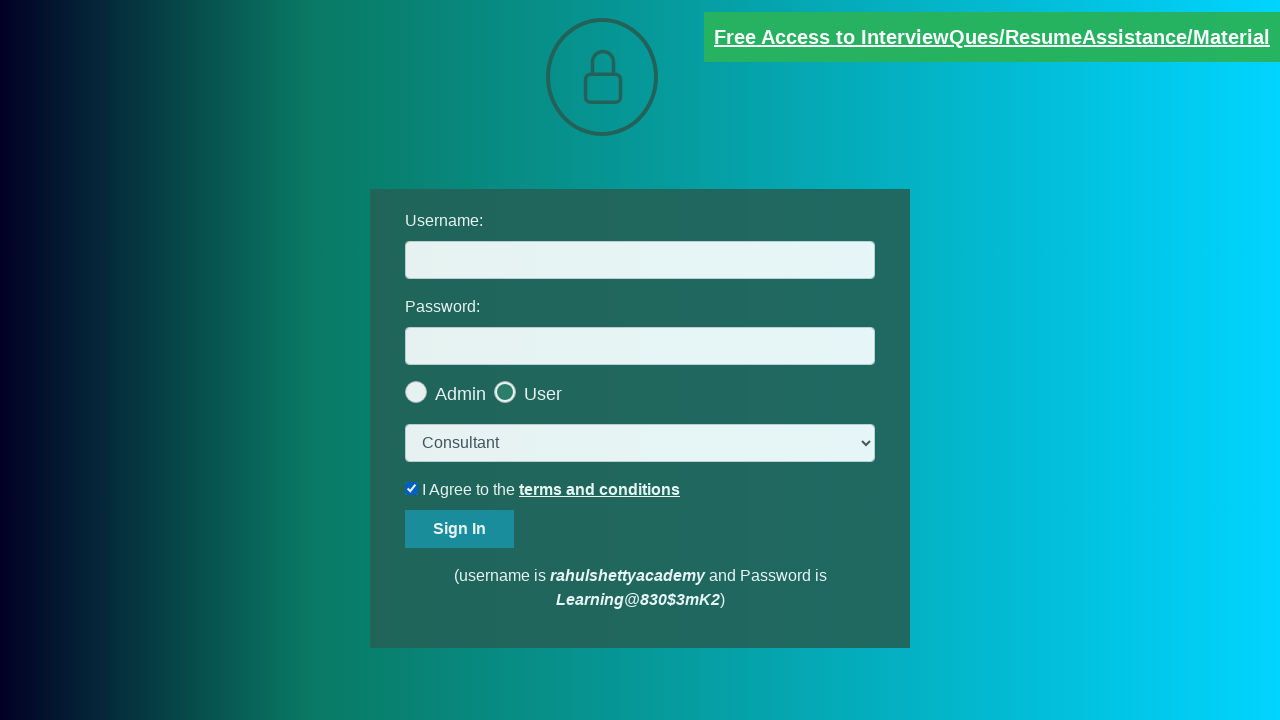

Unchecked the terms checkbox at (412, 488) on #terms
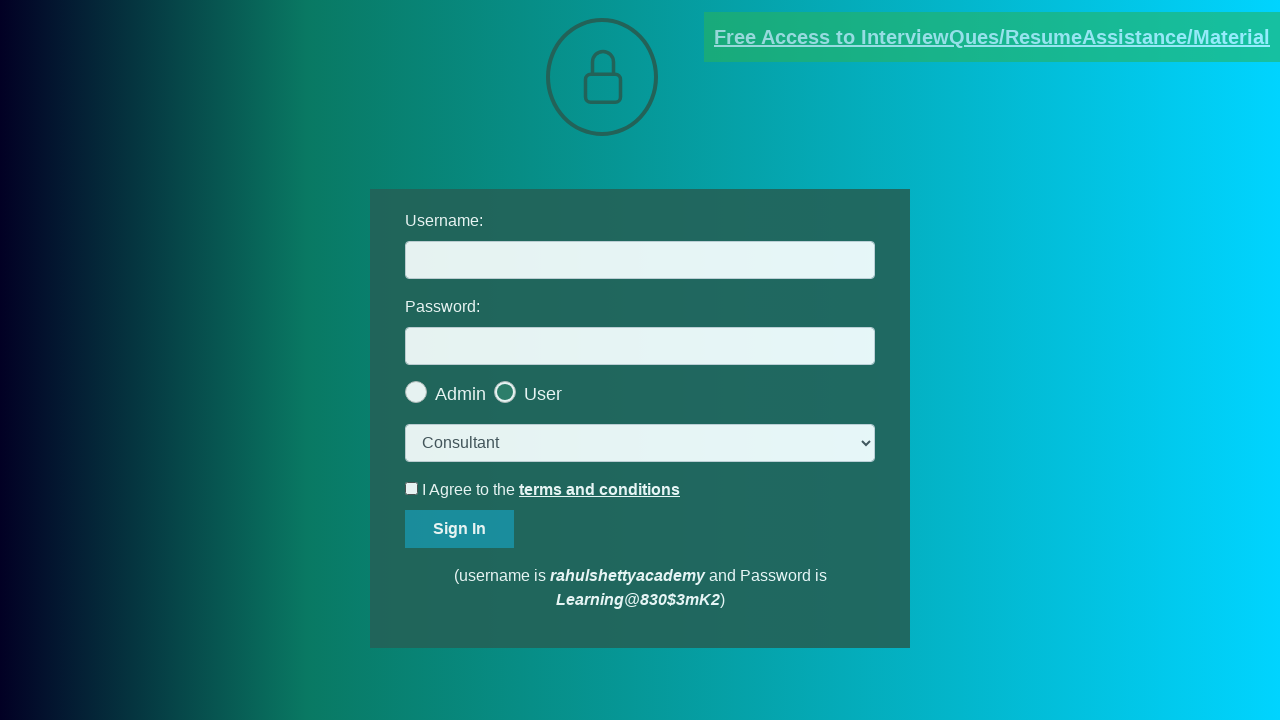

Verified that terms checkbox is unchecked
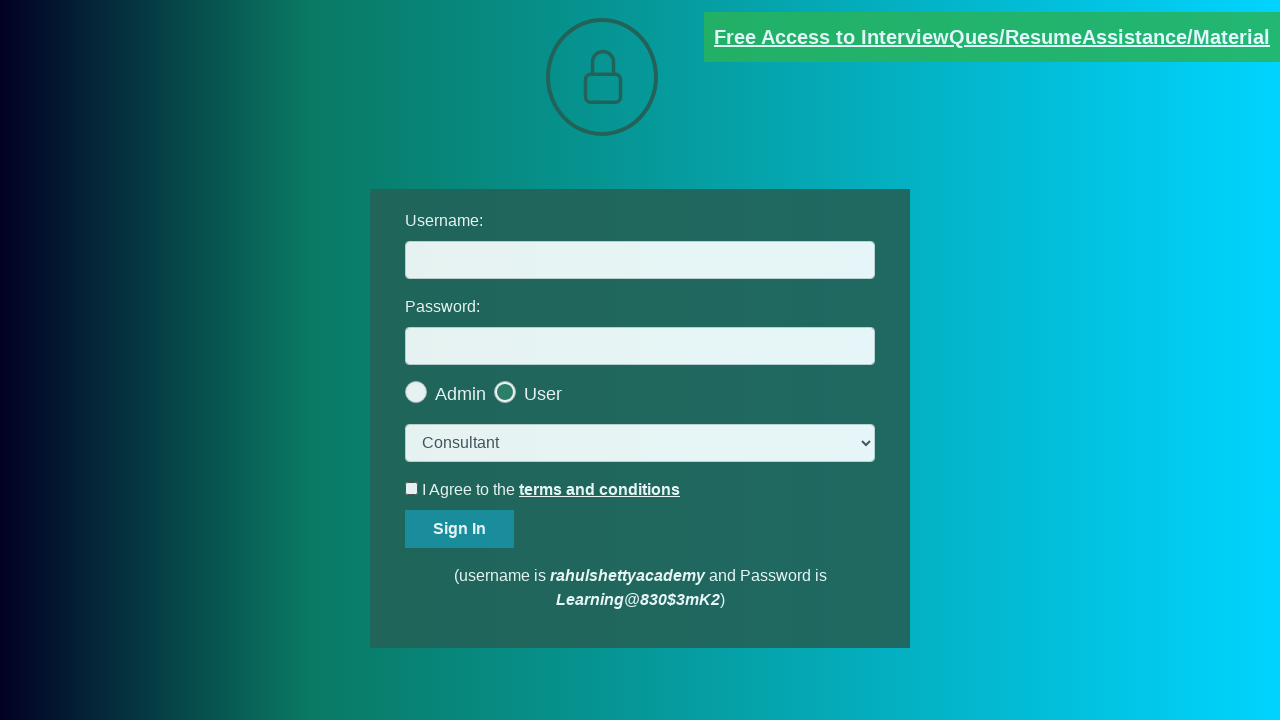

Verified that documents-request link has 'blinkingText' class attribute
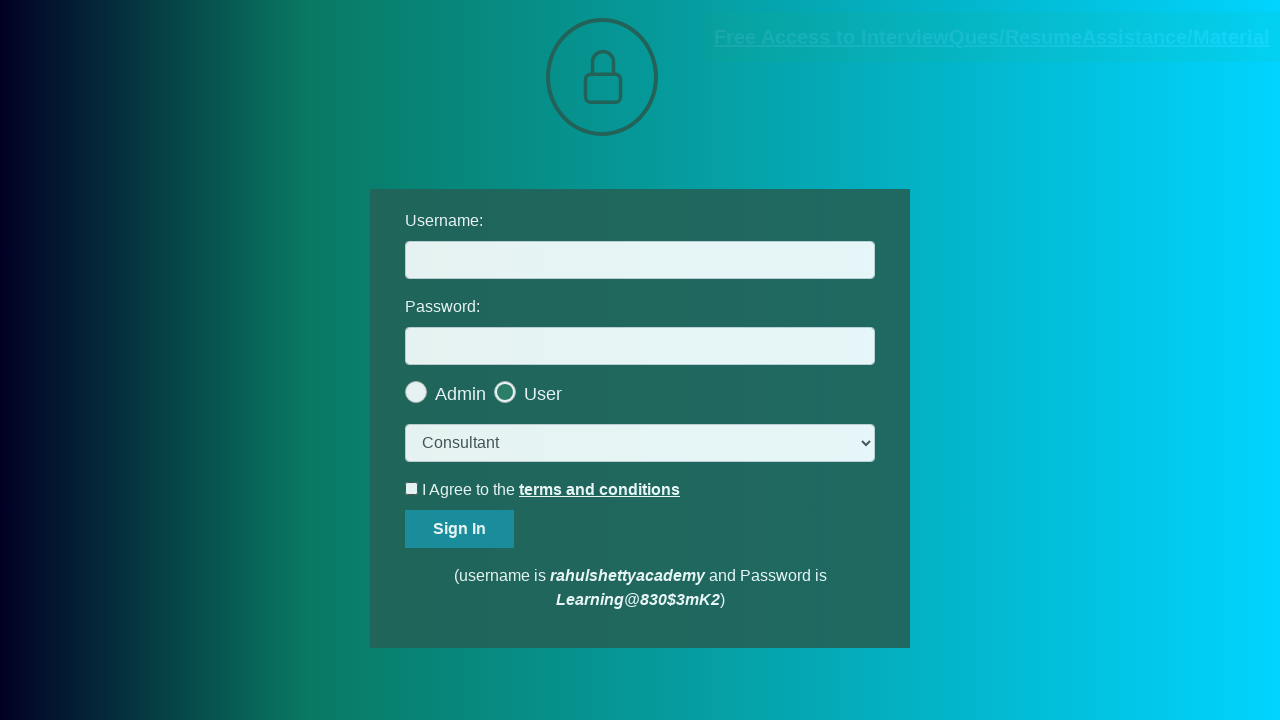

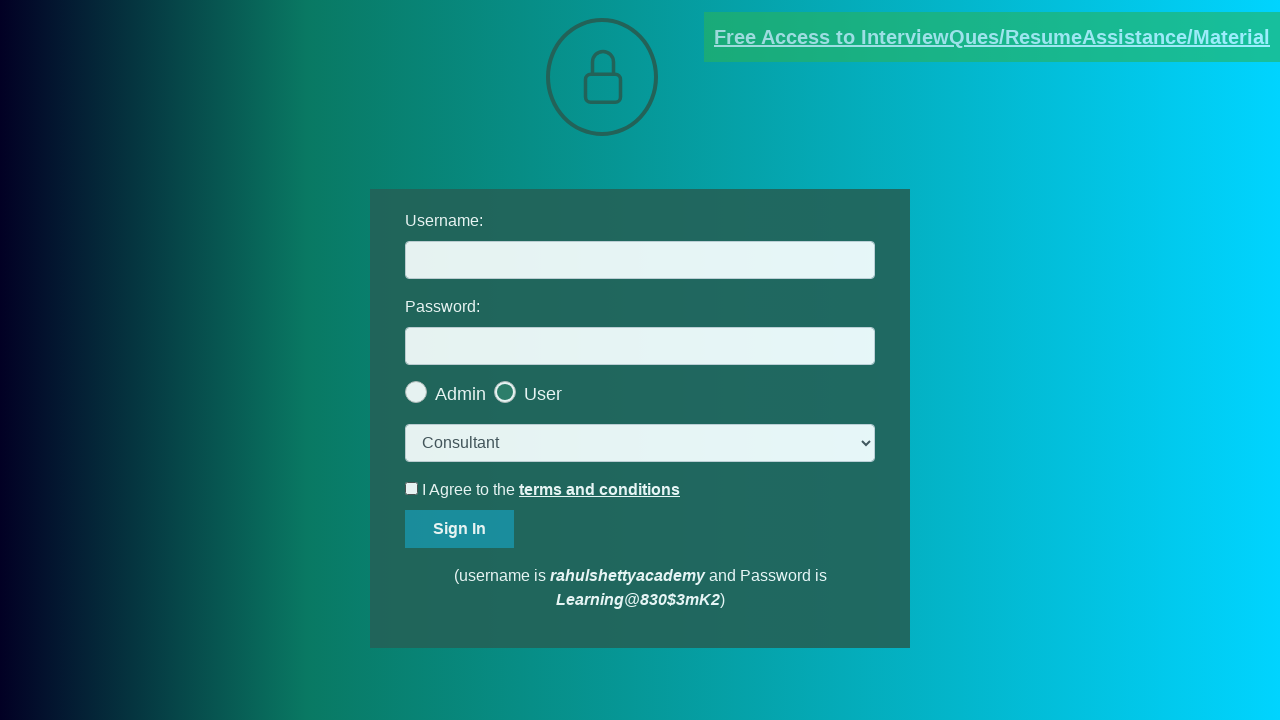